Navigates to OrangeHRM demo login page and verifies the page title is "OrangeHRM"

Starting URL: https://opensource-demo.orangehrmlive.com/web/index.php/auth/login

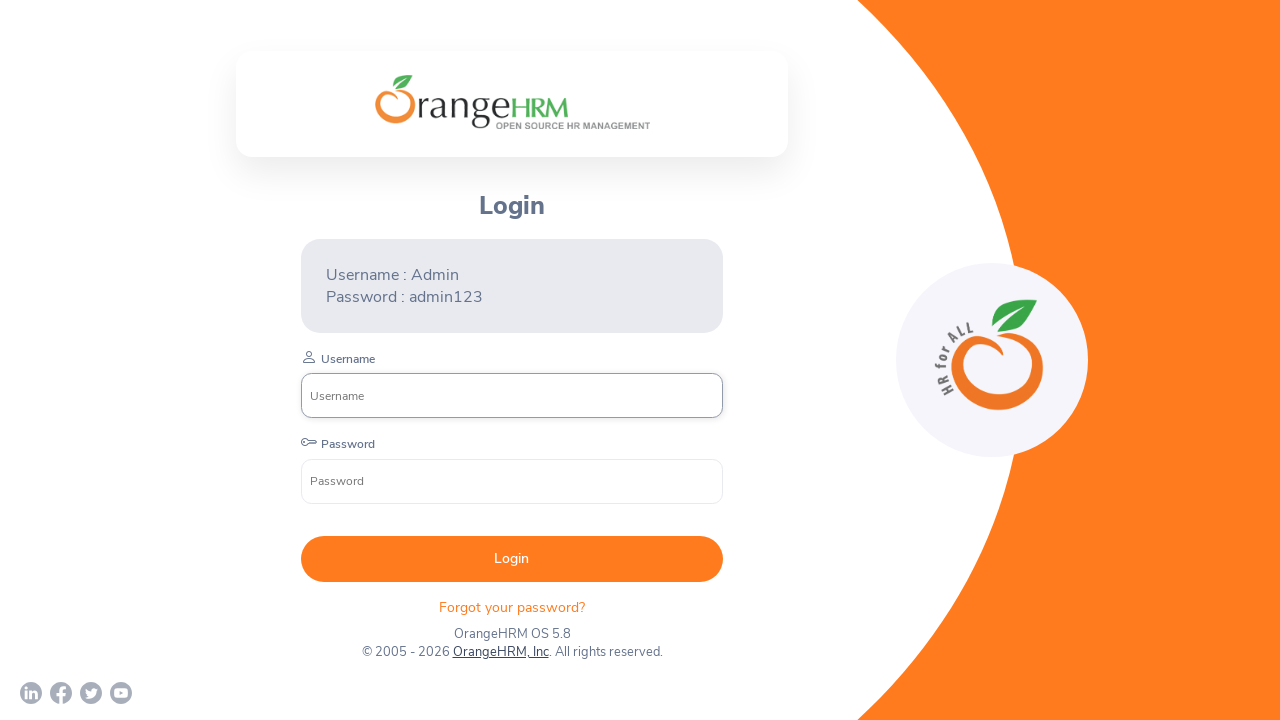

Verified page title is 'OrangeHRM'
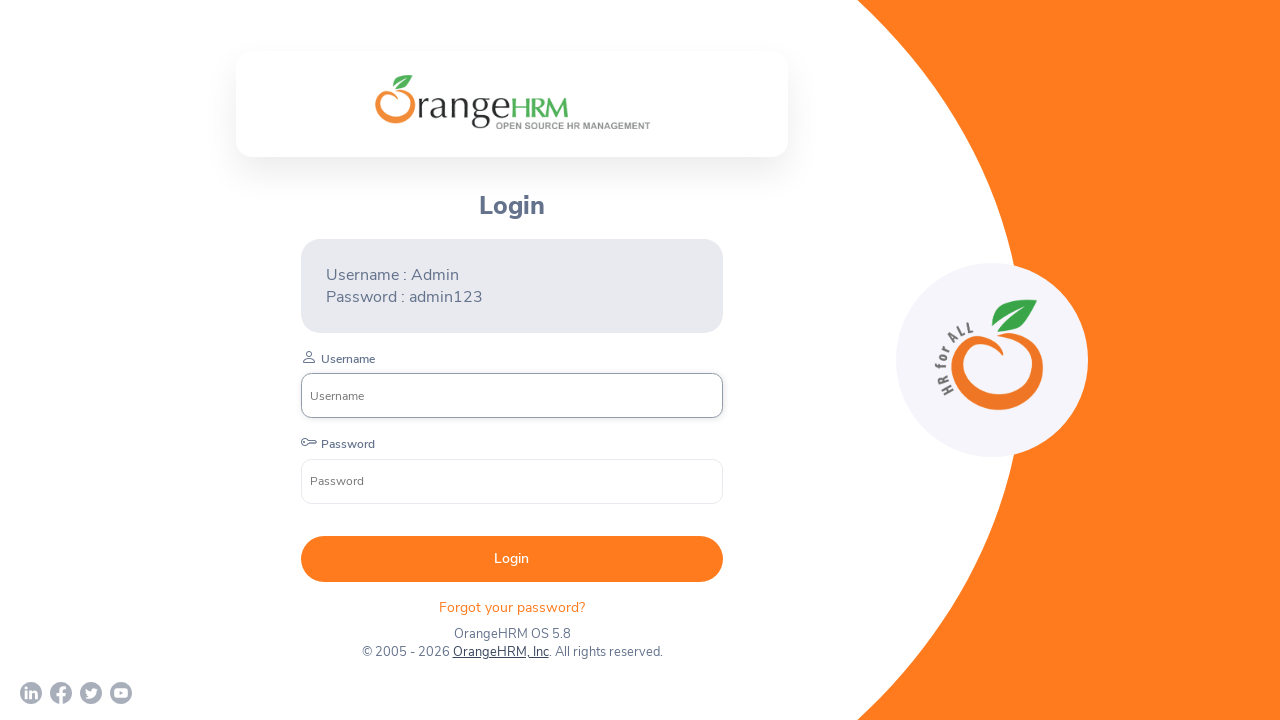

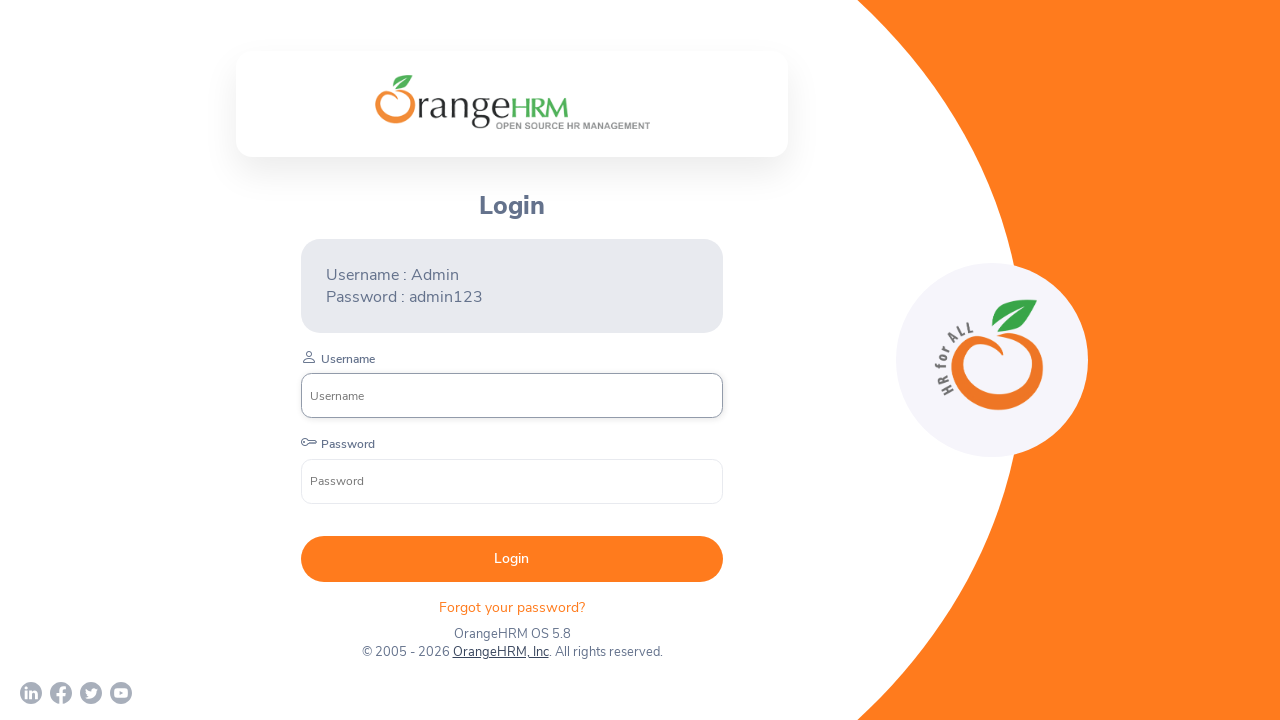